Navigates to a Steam store game page and waits for the page to load, then locates the game description element

Starting URL: https://store.steampowered.com/app/1660280/HIsekai_Loves/

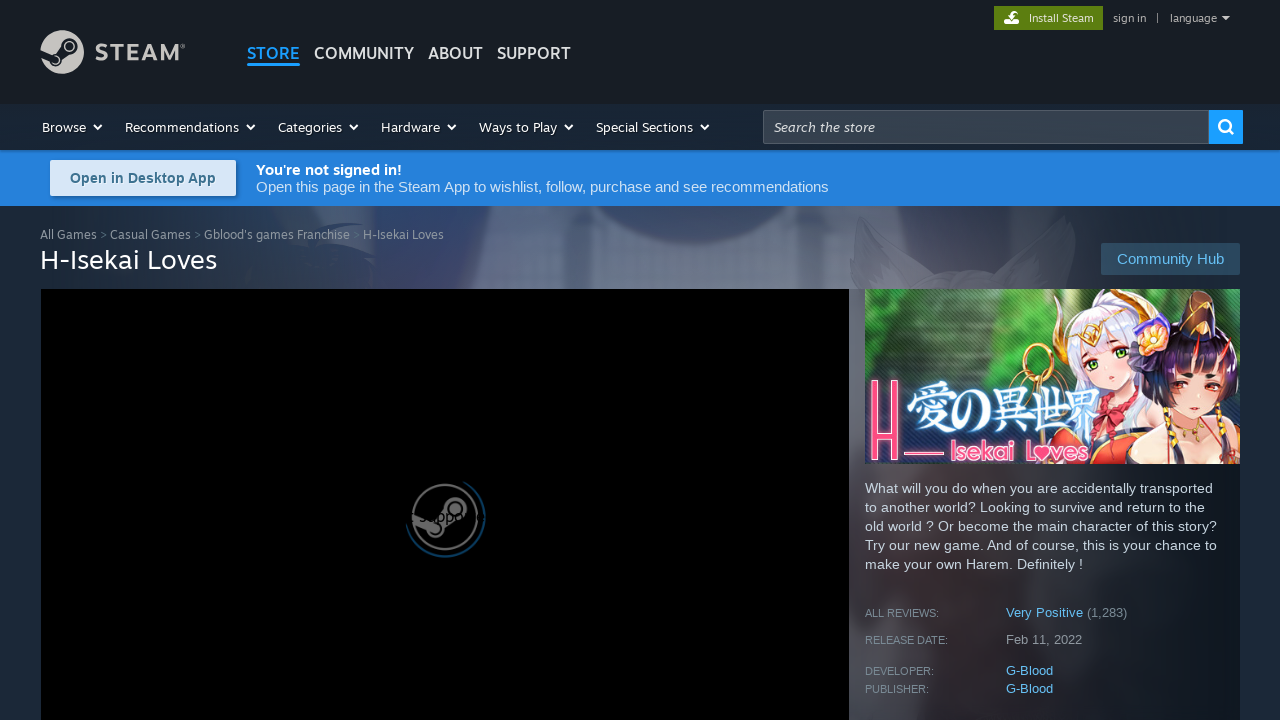

Waited for page to load - title contains 'Steam'
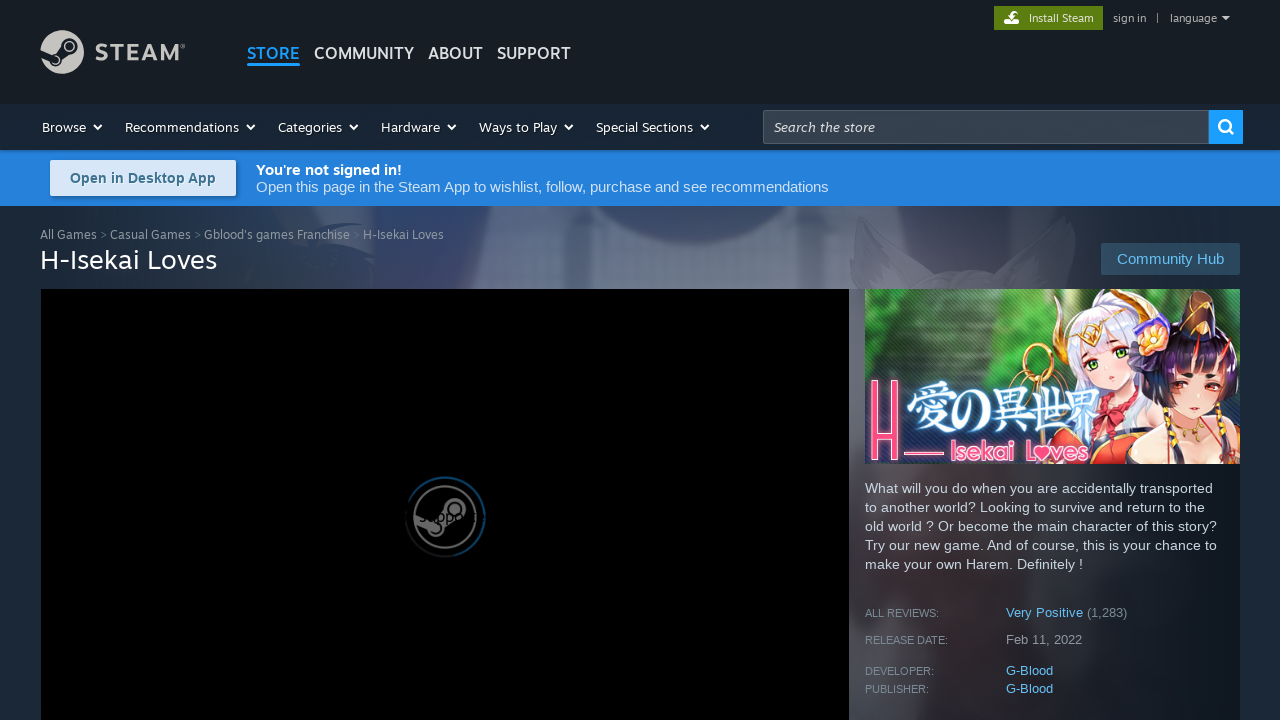

Located game description element on Steam store page
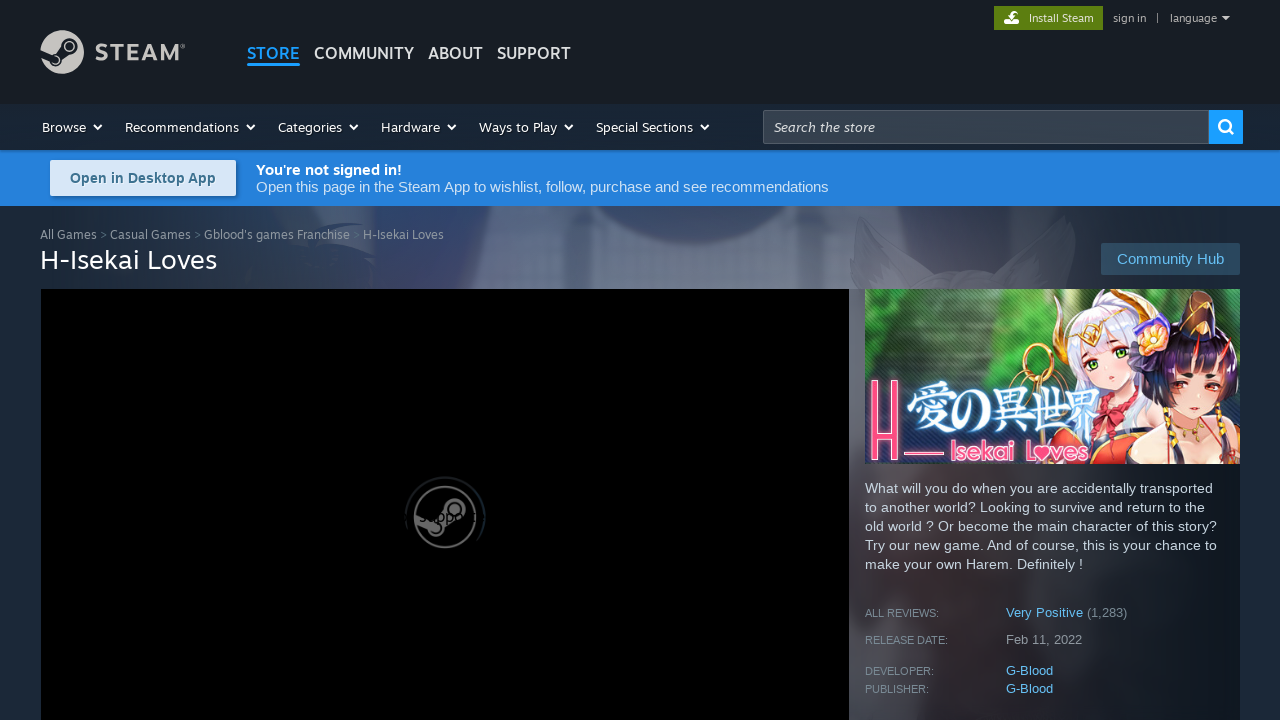

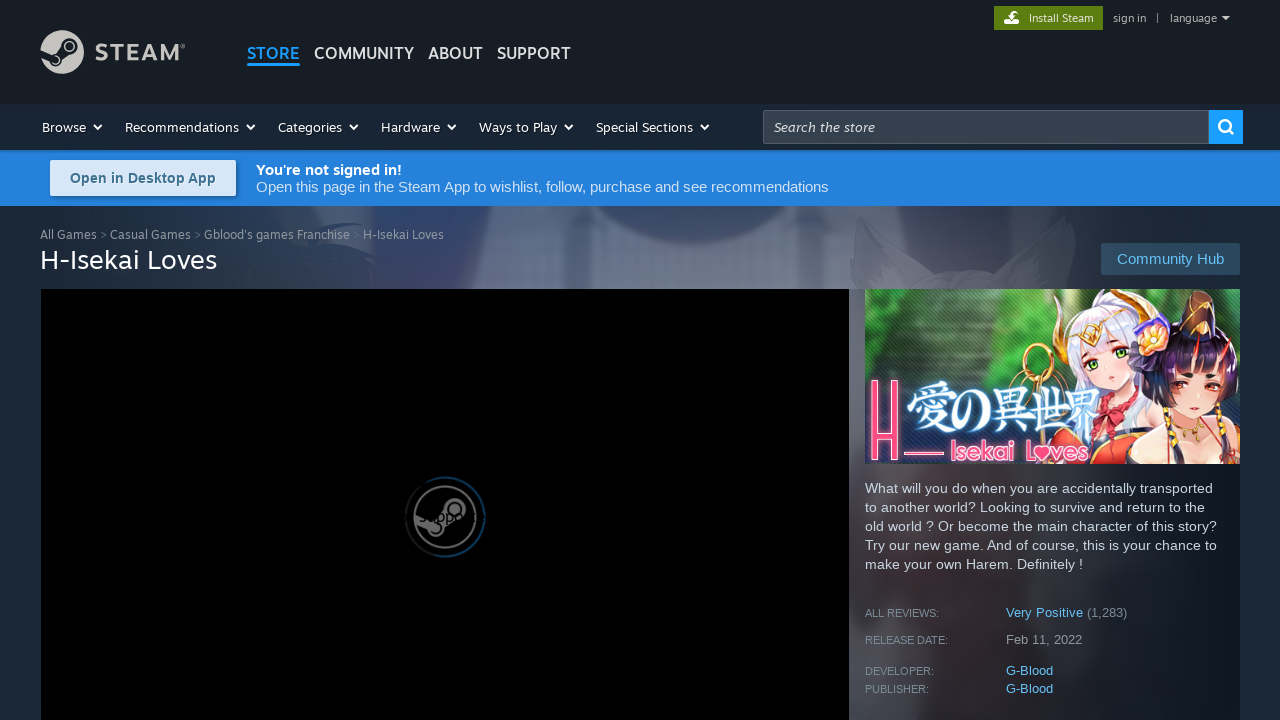